Tests the dynamic controls page by verifying a textbox is initially disabled, clicking the Enable button, waiting for the textbox to become enabled, and verifying the "It's enabled!" message appears.

Starting URL: https://the-internet.herokuapp.com/dynamic_controls

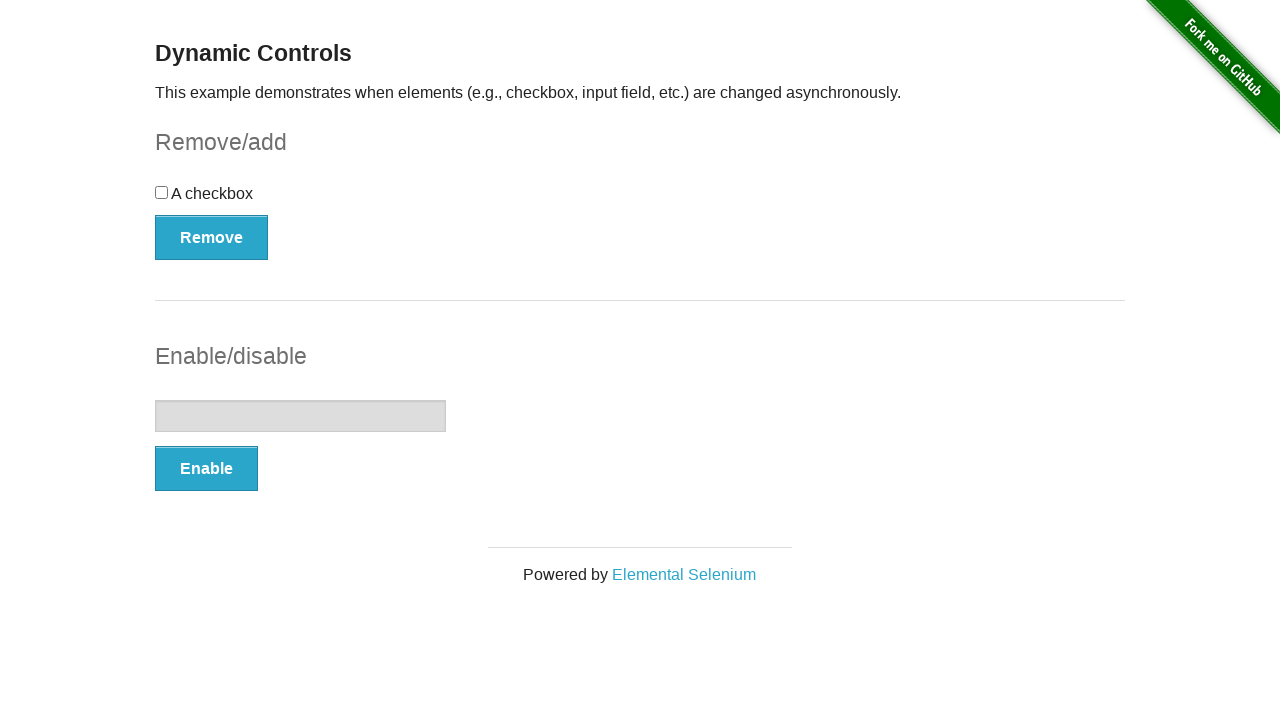

Located the textbox element
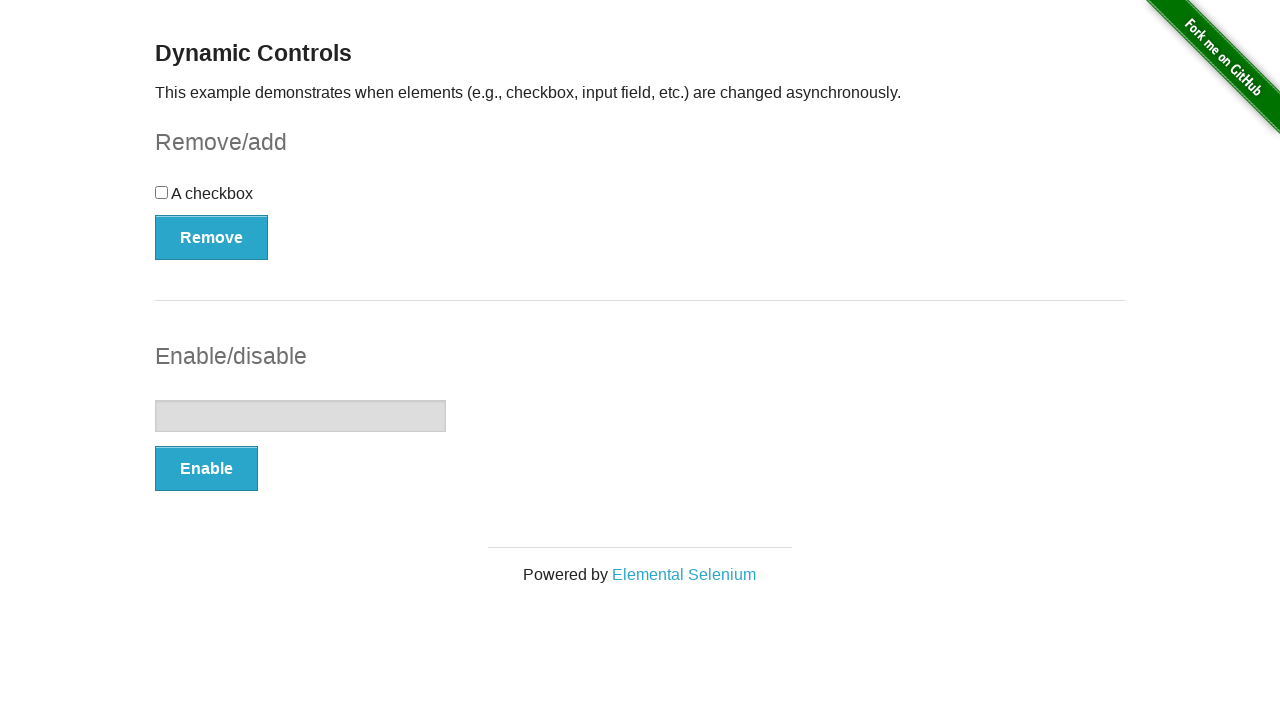

Verified that textbox is initially disabled
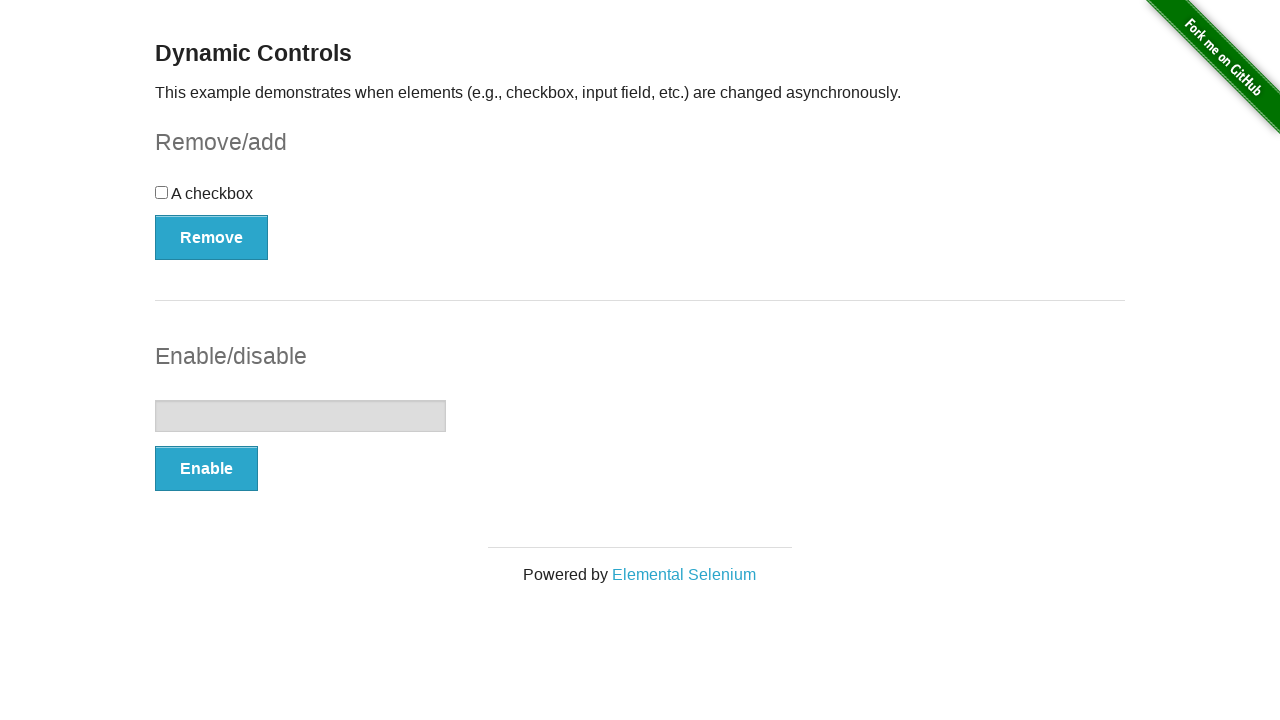

Clicked the Enable button at (206, 469) on xpath=//*[text()='Enable']
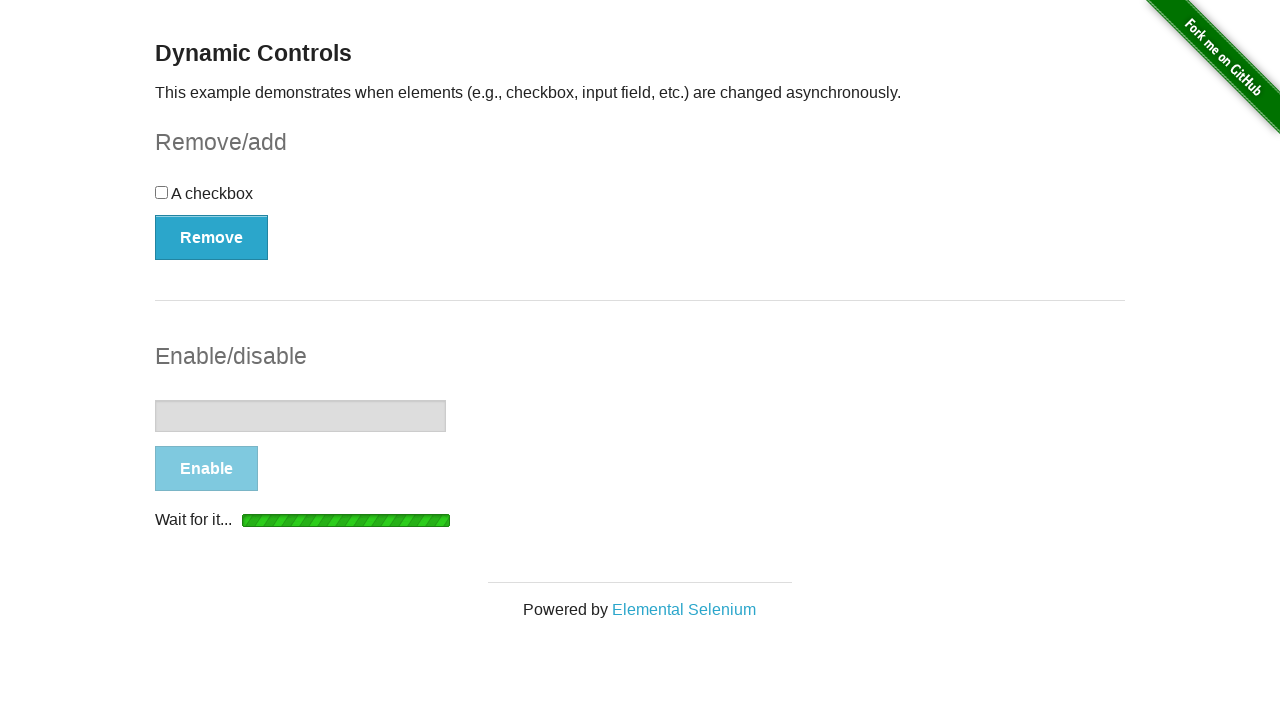

Waited for textbox to become enabled
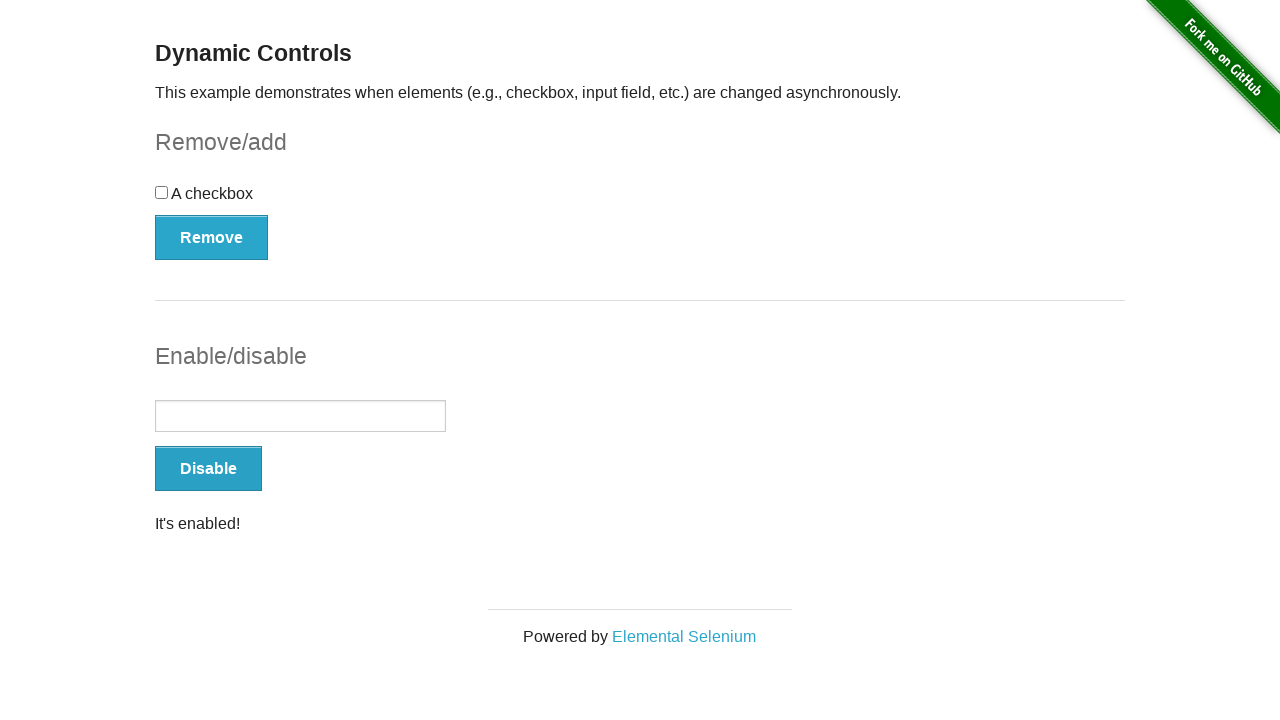

Verified that textbox is now enabled
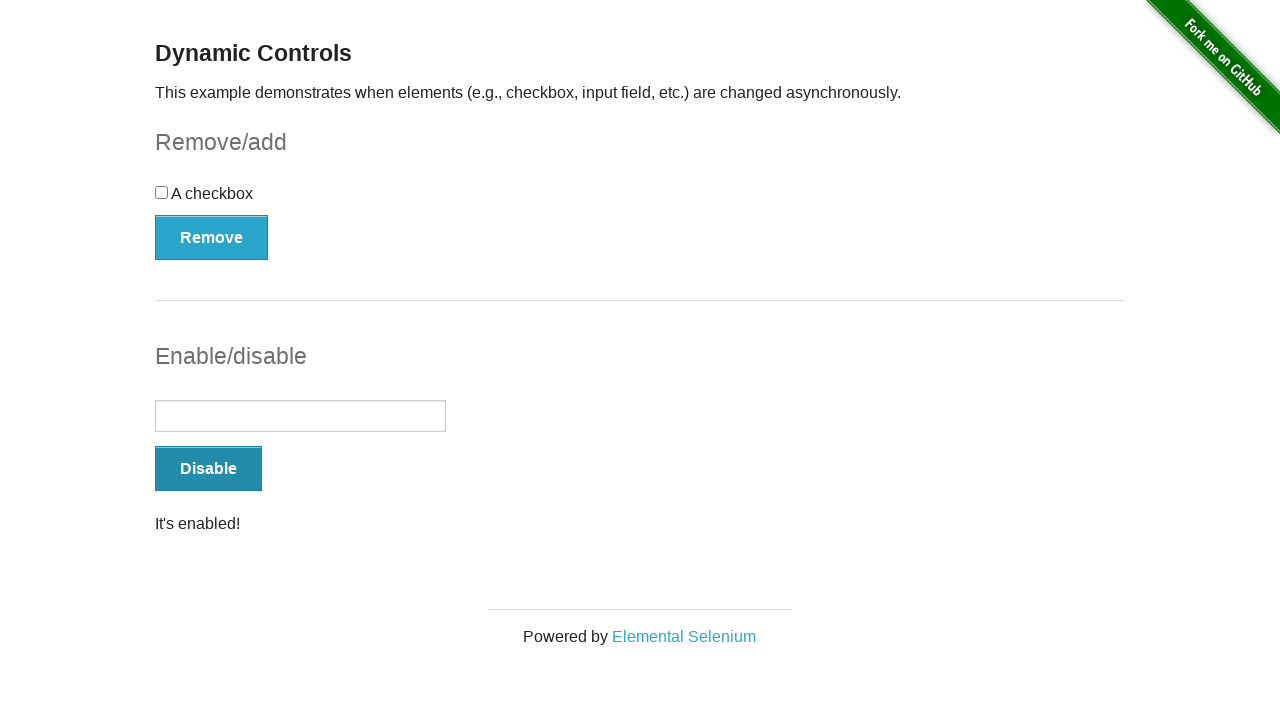

Located the success message element
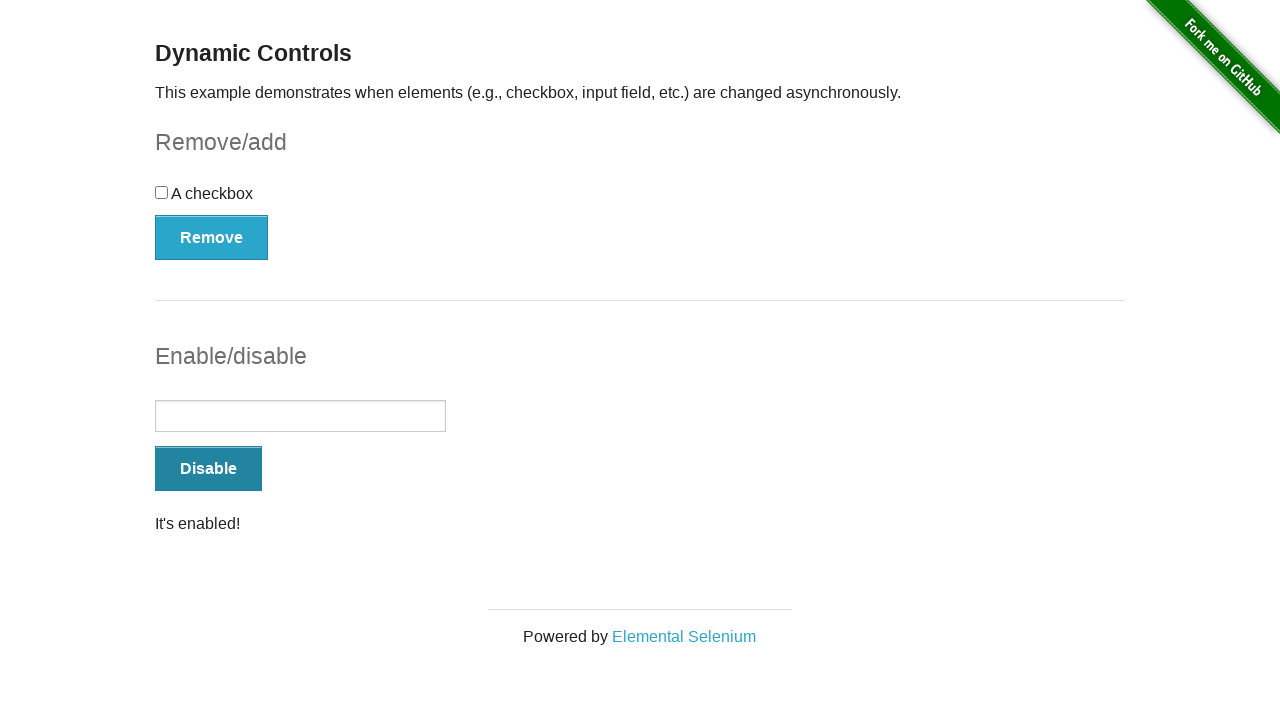

Verified that 'It's enabled!' message is visible
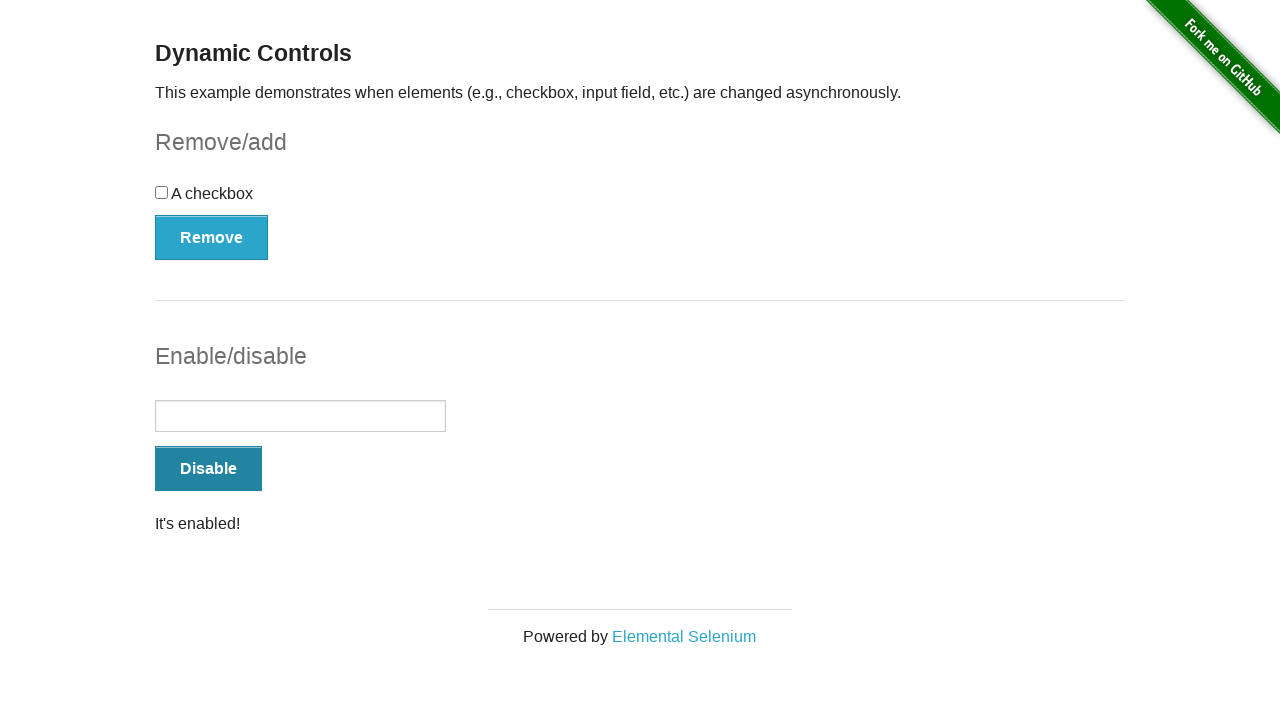

Final verification: textbox is still enabled
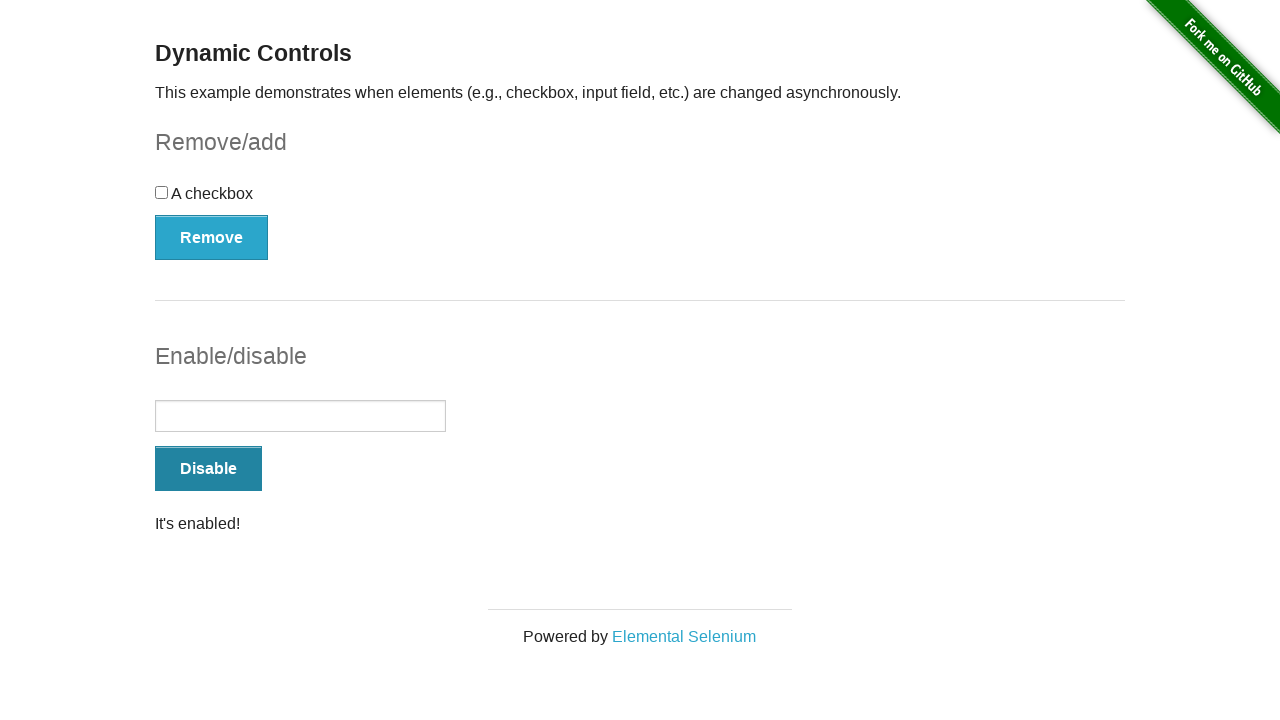

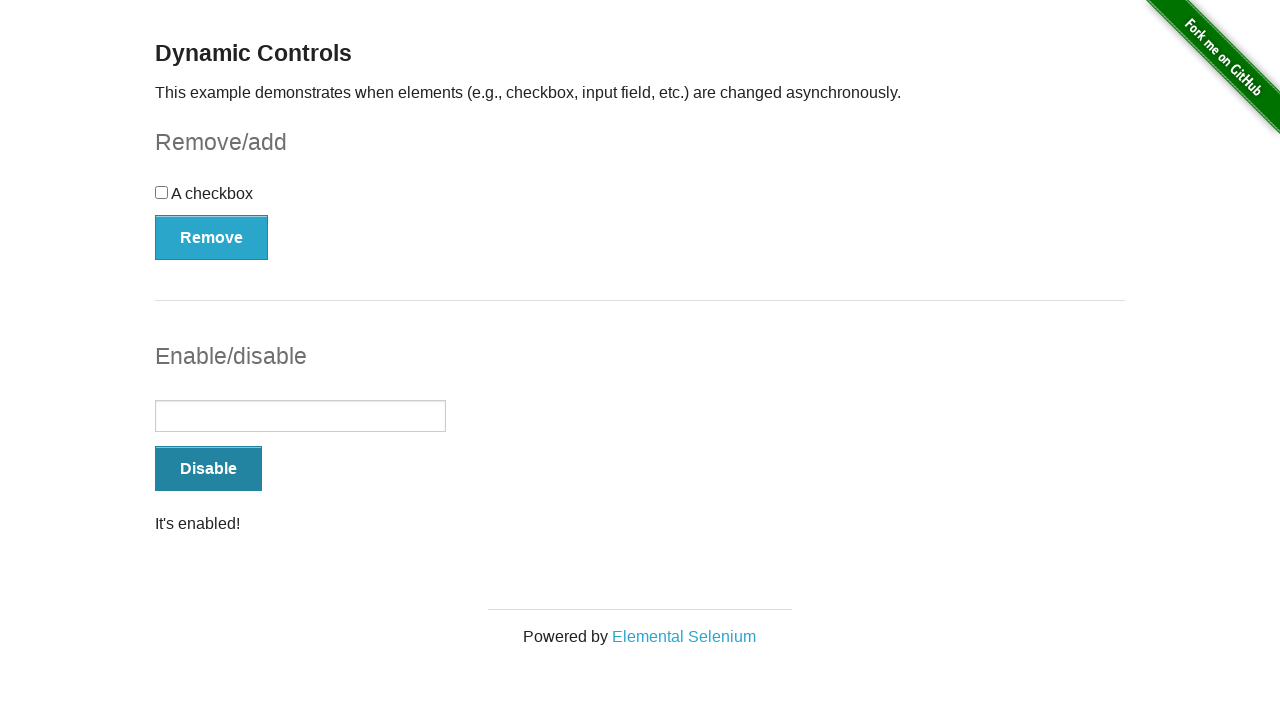